Navigates to the Odel website homepage and loads the page

Starting URL: https://odel.lk/

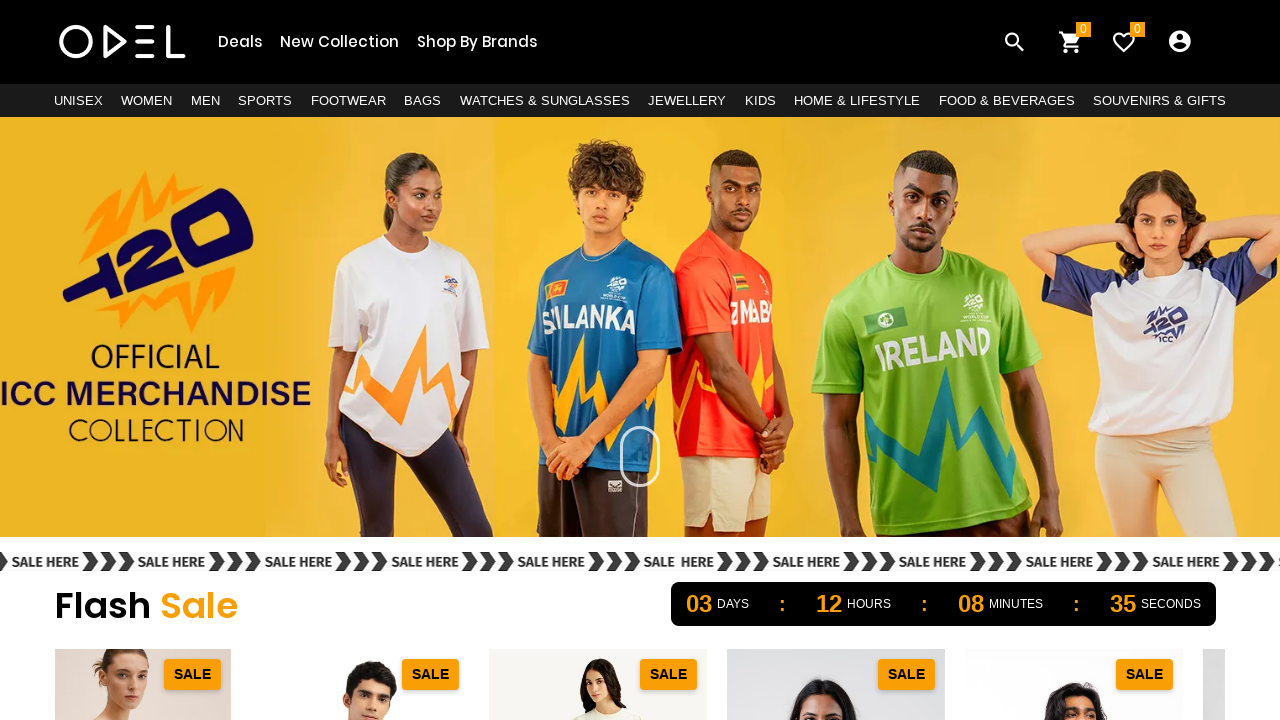

Waited for Odel website homepage to fully load with networkidle state
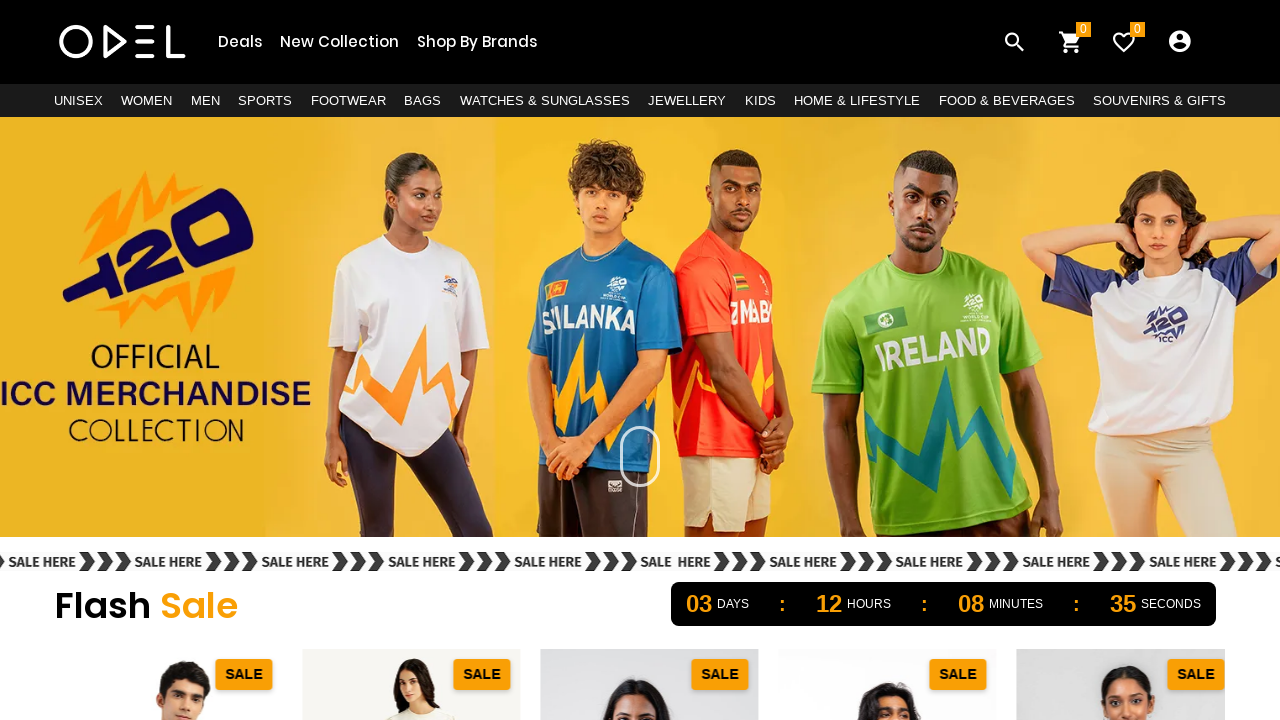

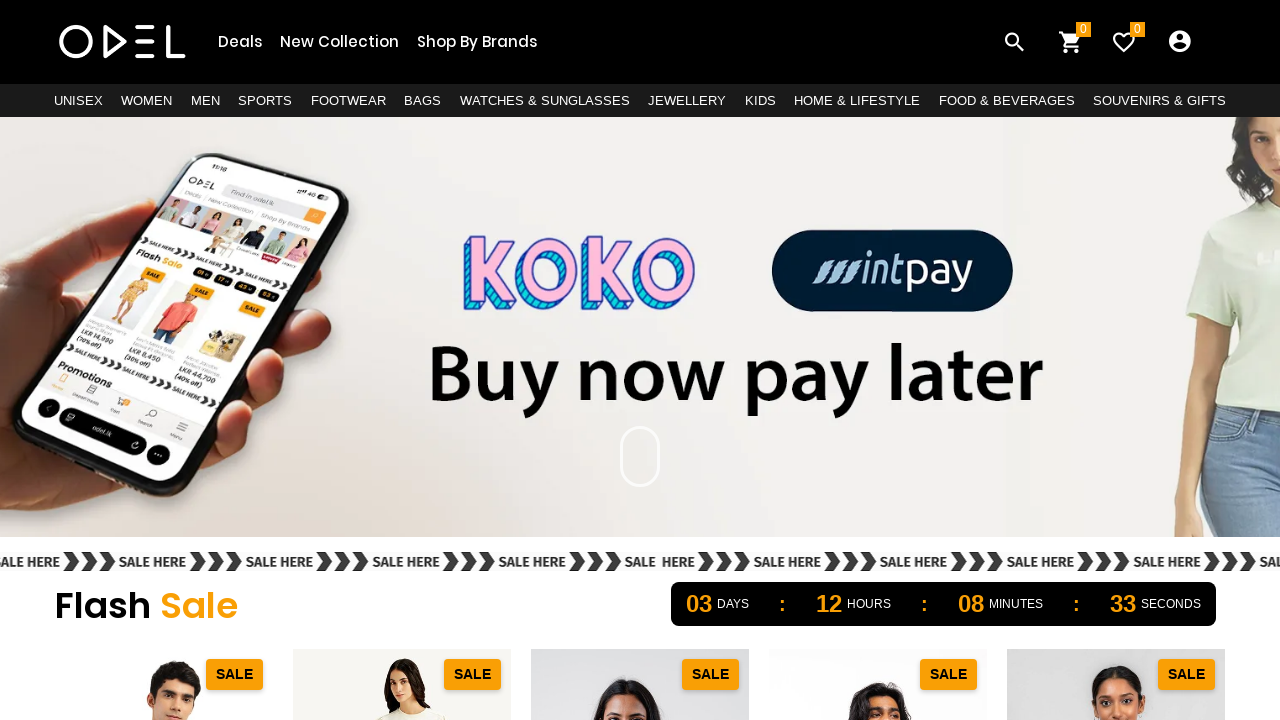